Tests keyboard actions on a registration form by entering an email, selecting all text with Ctrl+A, copying with Ctrl+C, and pasting with Ctrl+V in the next field

Starting URL: https://www.jeevansathi.com/m0/register/customreg/15?source=SH_Bra_ROC&sh1=Trusted%20Marriage%20Site&sh2=Over%2010%20Lakhs%20Profiles&utm_source=google&utm_medium=cpc&utm_campaign=Search_Brand_Exact_Campaigns_Desktop_Ethinos&utm_adgroup=Brand&utm_term=jeevansathi&gad_source=1&gclid=Cj0KCQiA3uGqBhDdARIsAFeJ5r3RO2qNWn6_s_r7NbIB2IEkDpyX7kEBaI1EXWc7JIH6RBfQ7glo6rEaAoU-EALw_wcB

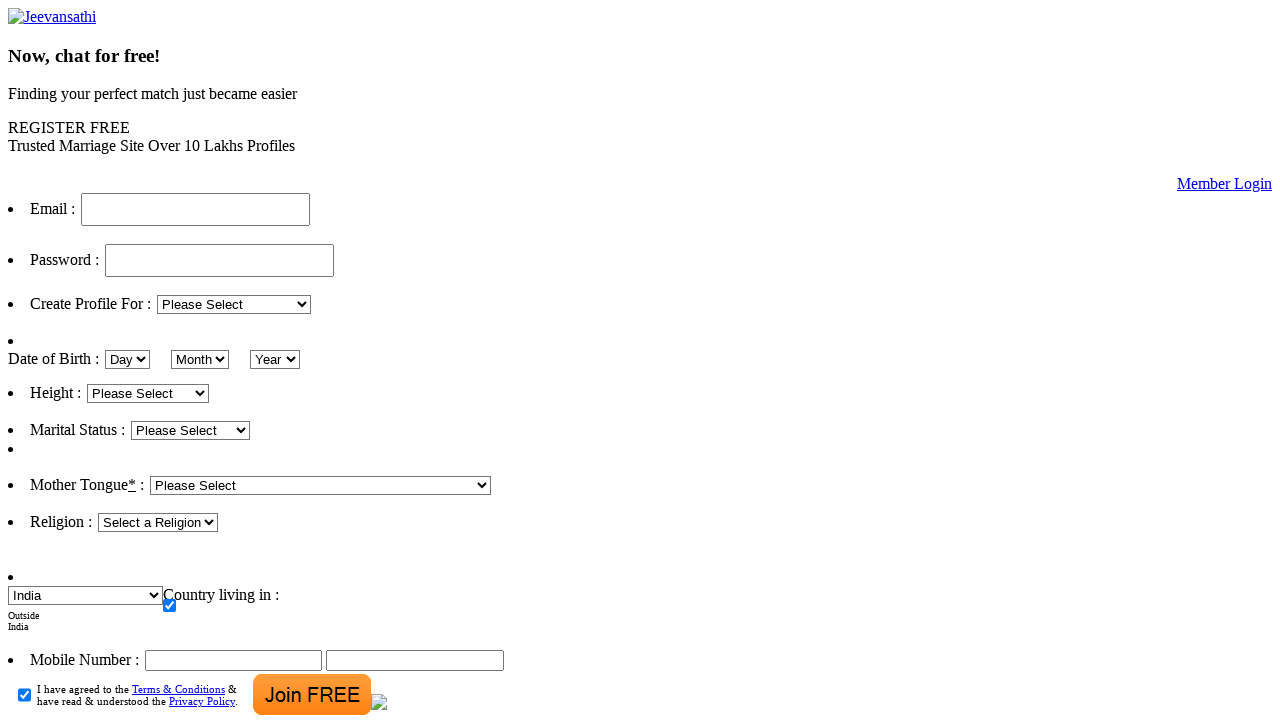

Entered email 'testuser456@gmail.com' in registration form on input#reg_email
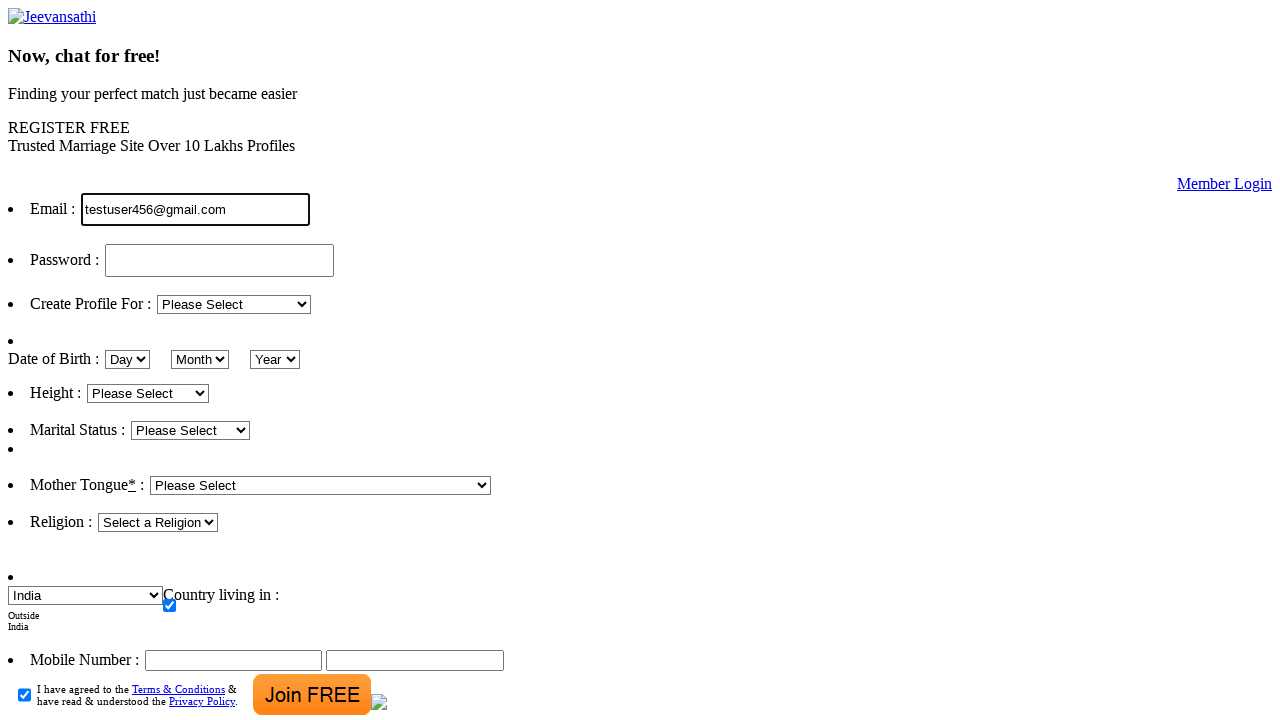

Selected all text in email field using Ctrl+A
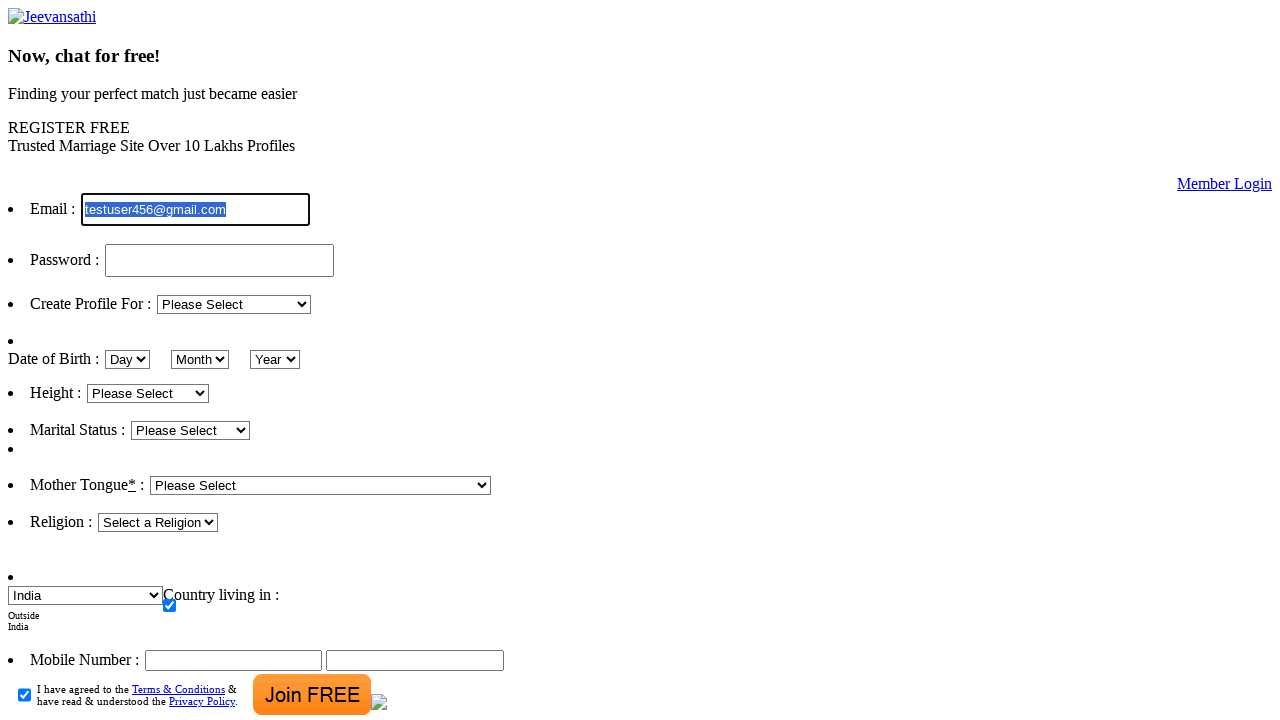

Copied selected email text using Ctrl+C
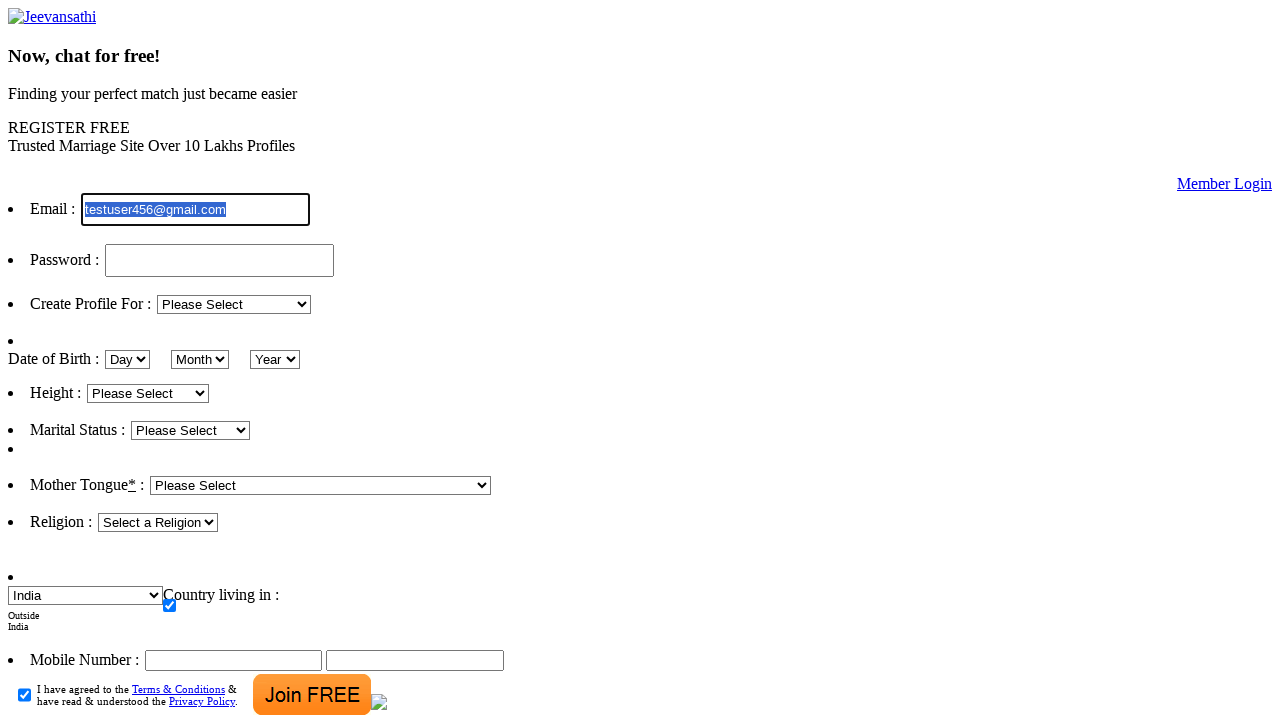

Moved to next field using Tab key
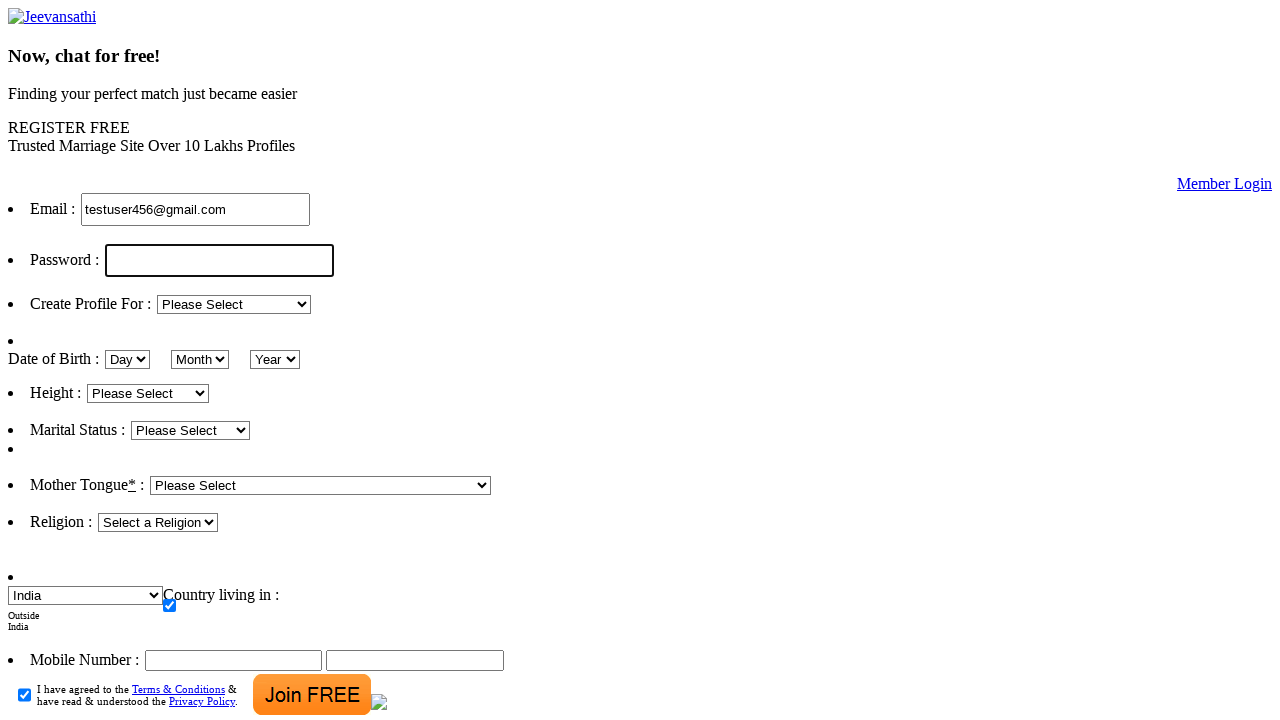

Pasted email text in next field using Ctrl+V
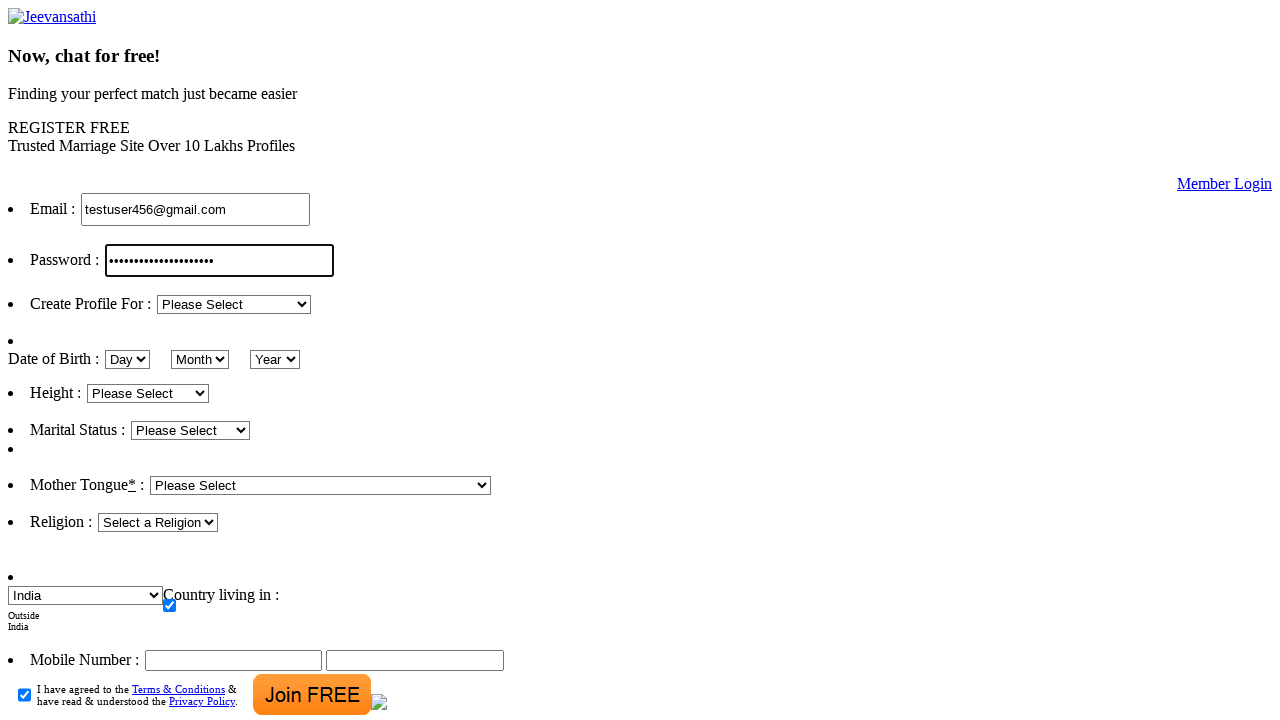

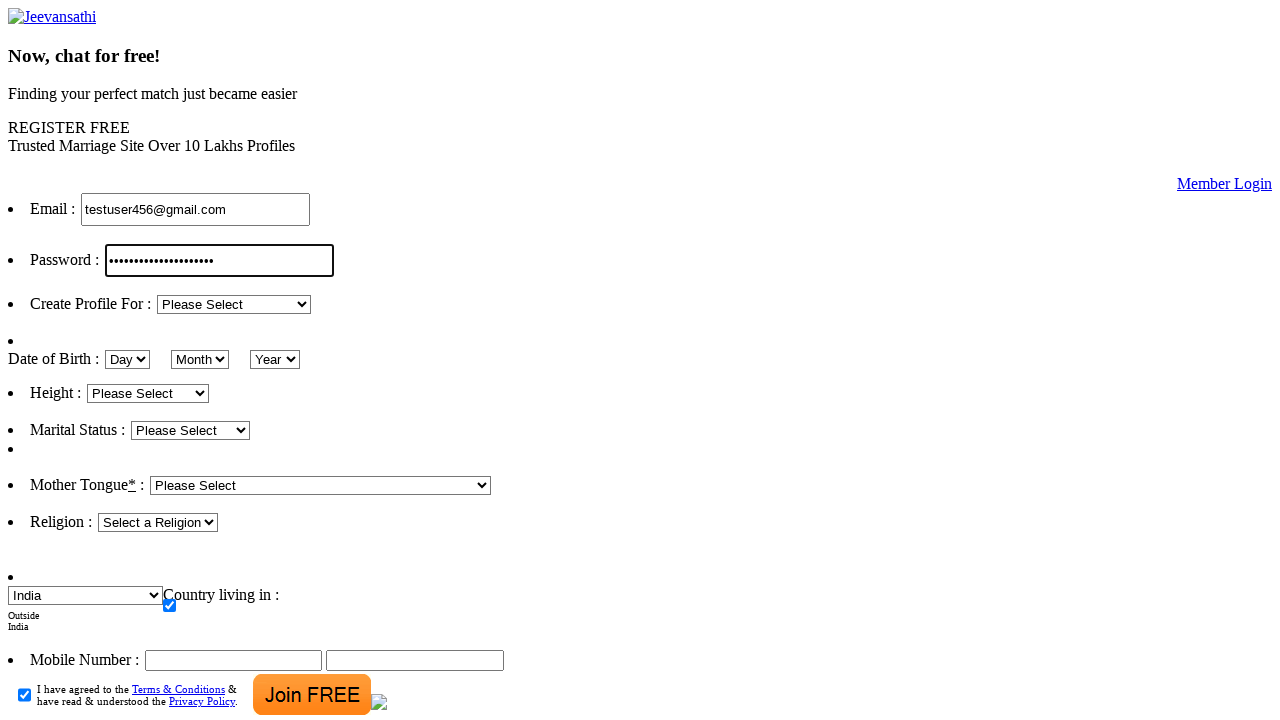